Tests checkbox functionality by clicking various checkboxes across different sections - selecting DSA in section 1, Android in section 2, and iterating through all checkboxes in section 3 to click them.

Starting URL: https://web-locators-static-site-qa.vercel.app/Checkbox

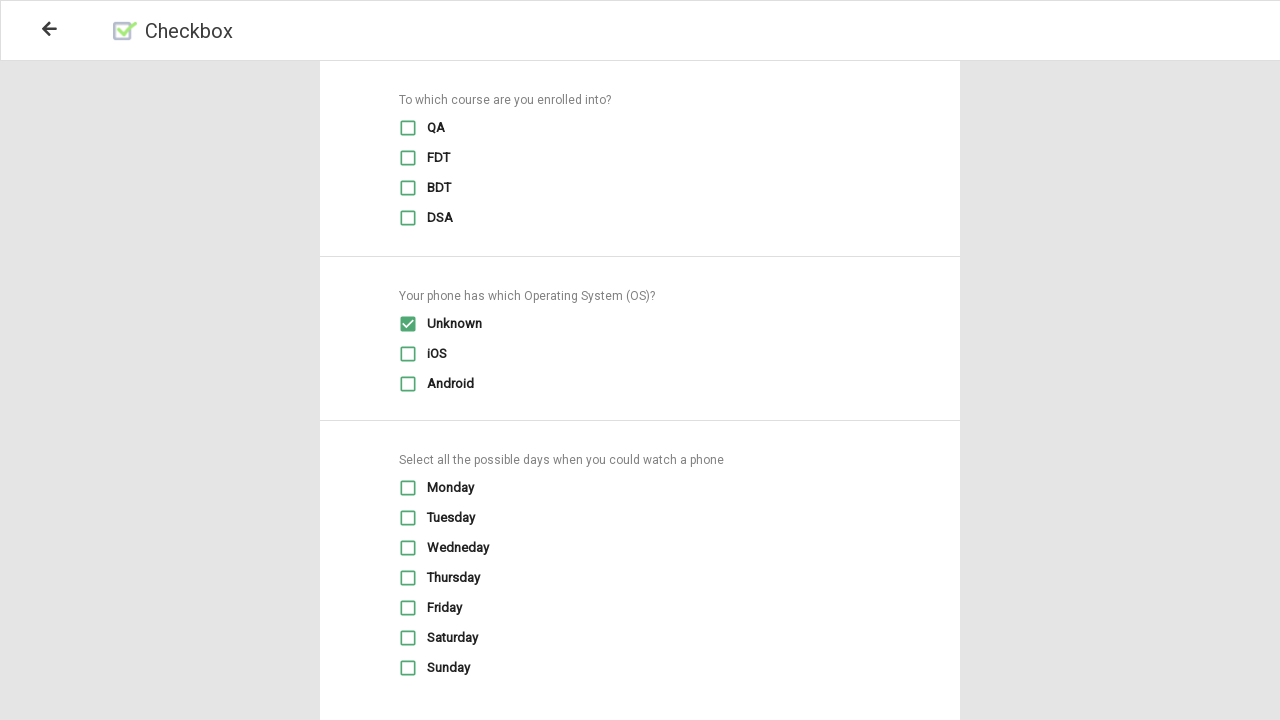

Clicked DSA checkbox in section 1 at (408, 218) on xpath=//div[@class='Checkbox_section1']//p[text()='DSA']/../div/div/span/input
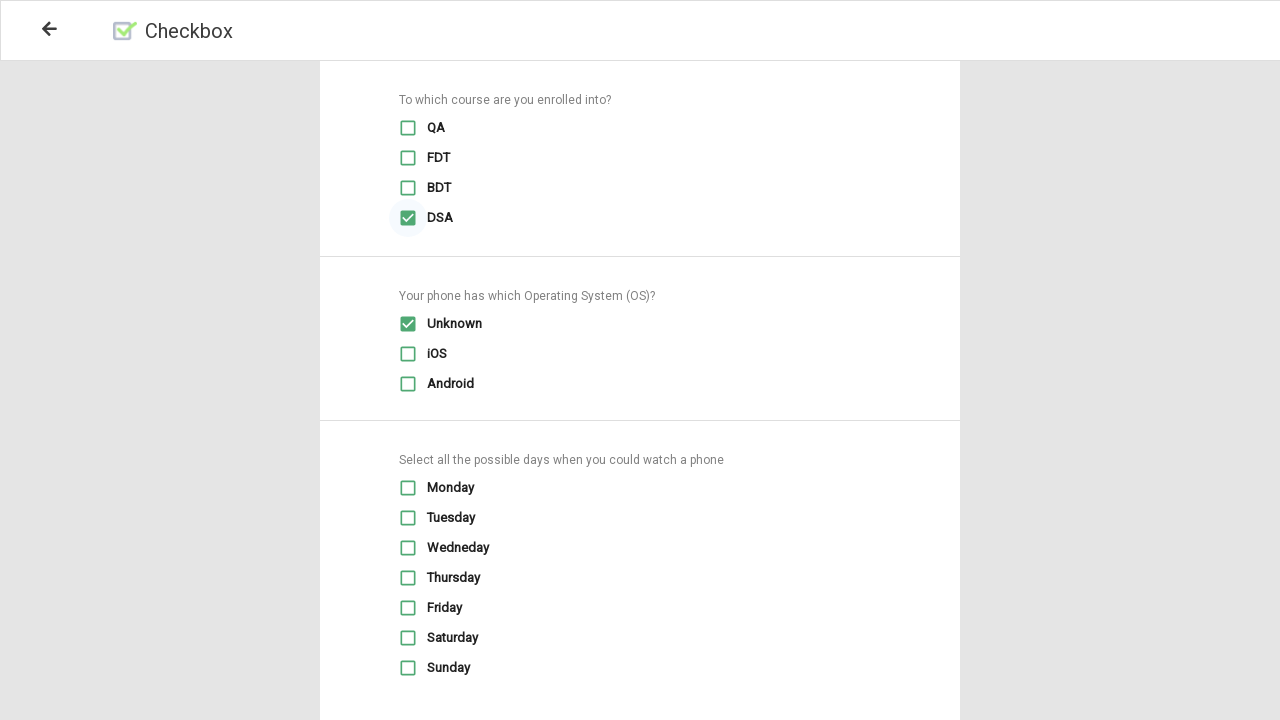

Clicked Android checkbox in section 2 at (408, 384) on xpath=//div[@class='Checkbox_section2']//p[text()='Android']/../div/div/span/inp
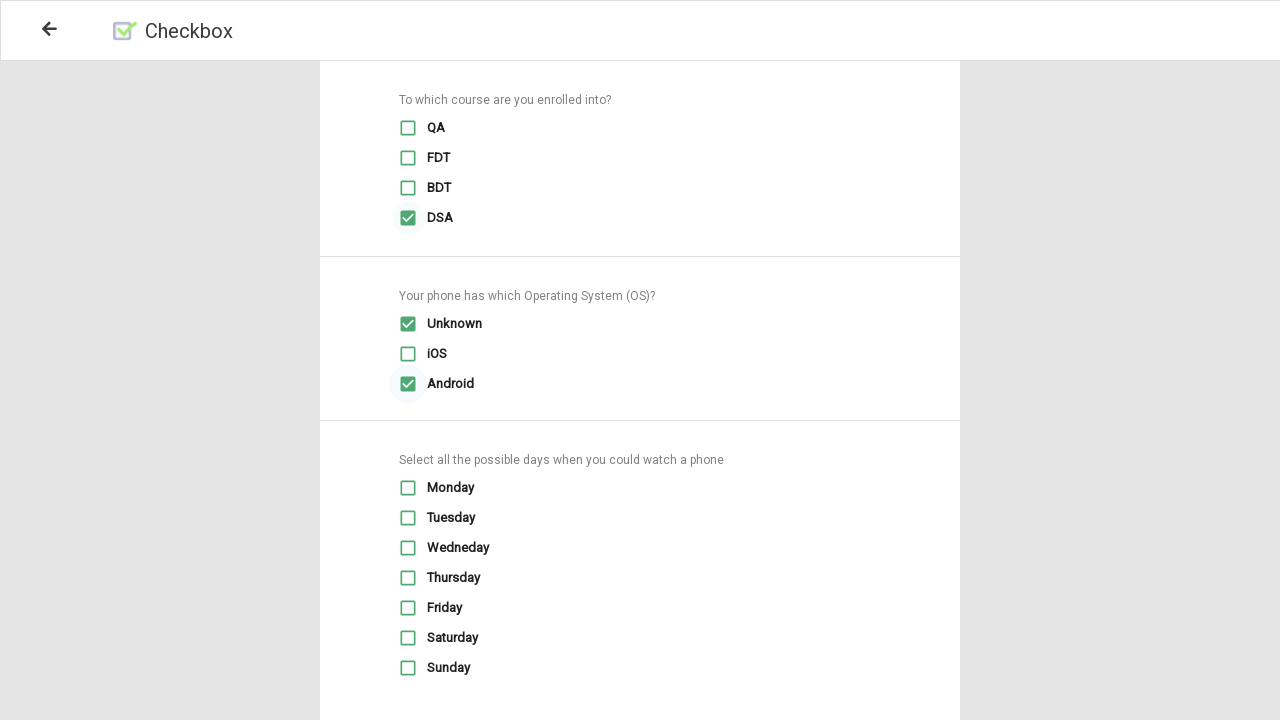

Clicked a checkbox in section 3 at (408, 488) on xpath=//div[@class='Checkbox_section3']//input[@type='checkbox'] >> nth=0
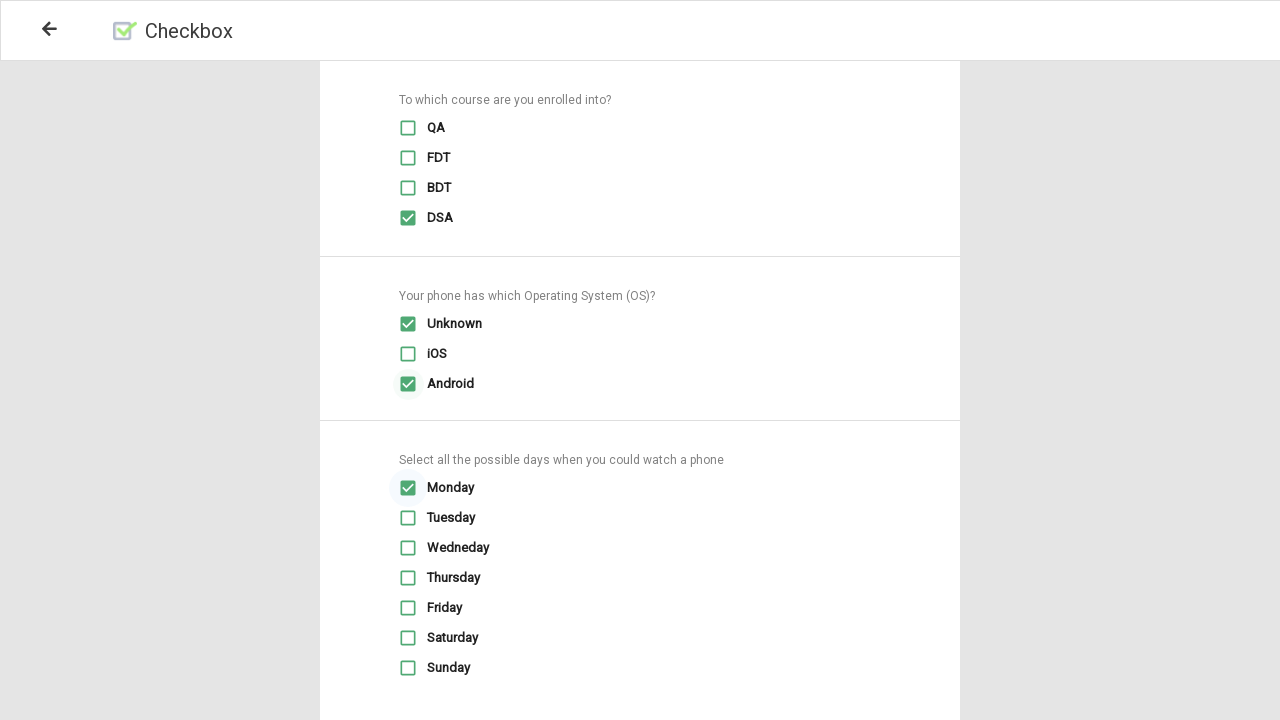

Waited 500ms after clicking checkbox in section 3
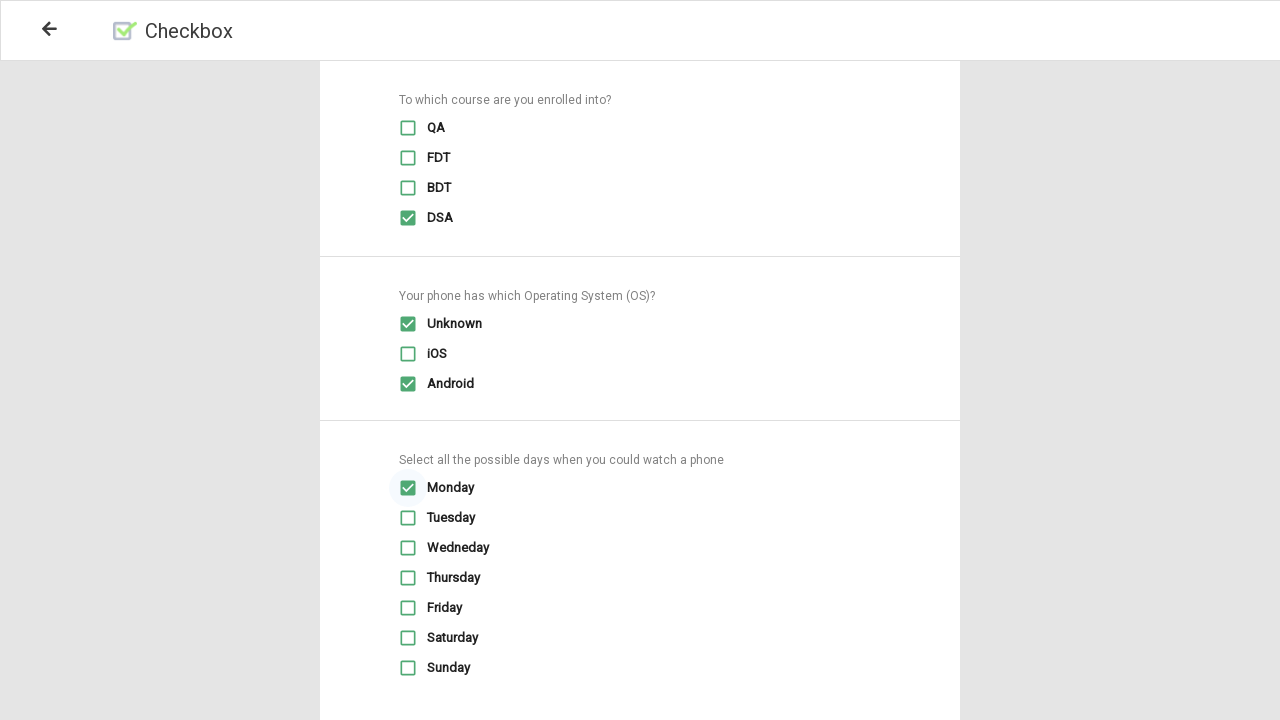

Clicked a checkbox in section 3 at (408, 518) on xpath=//div[@class='Checkbox_section3']//input[@type='checkbox'] >> nth=1
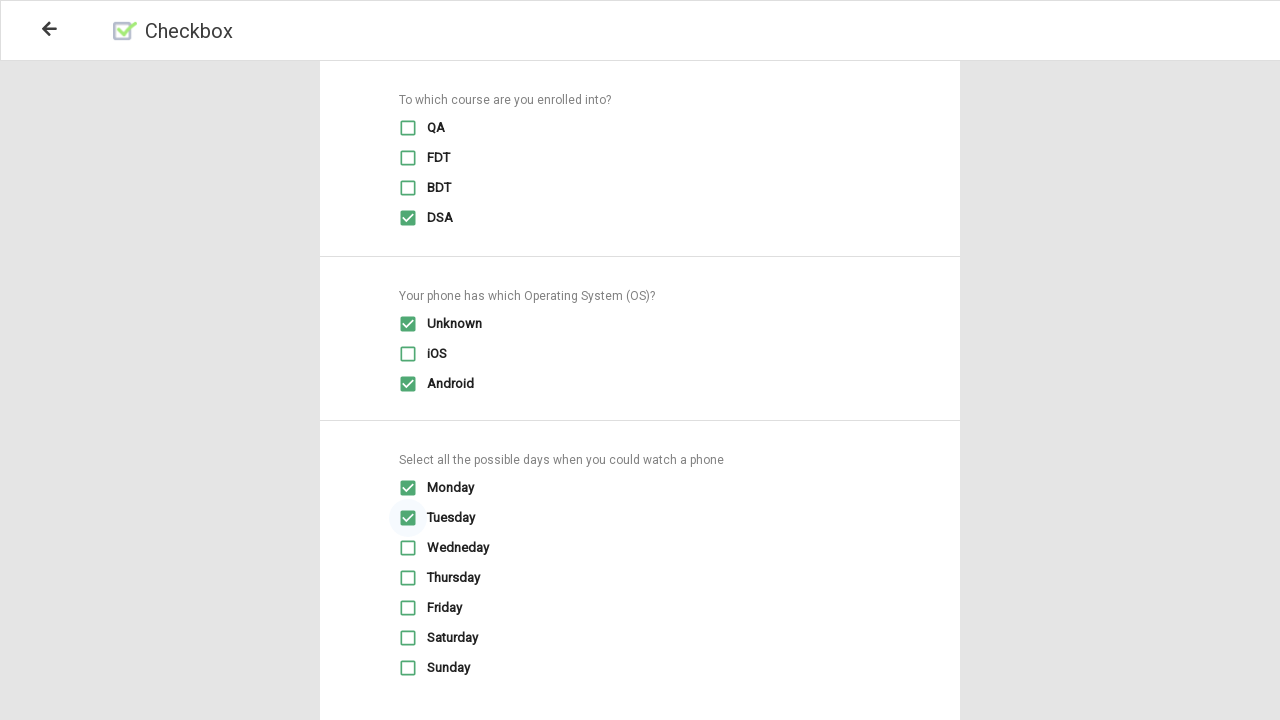

Waited 500ms after clicking checkbox in section 3
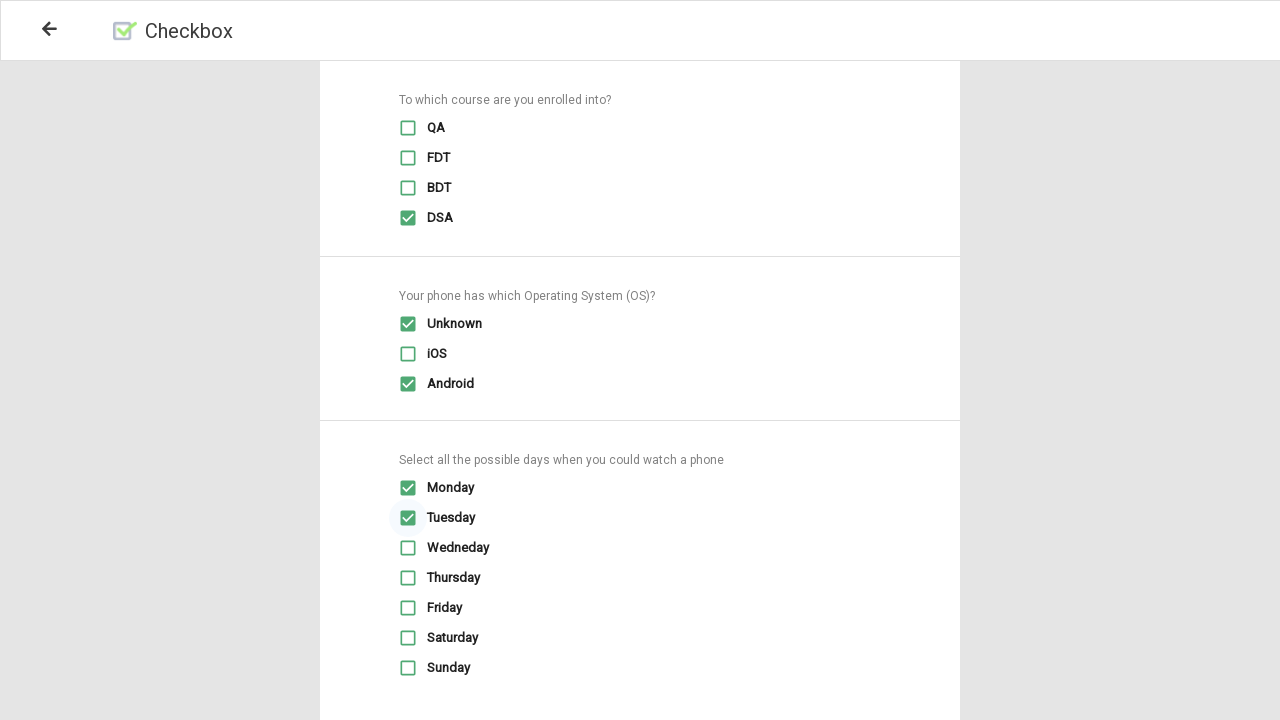

Clicked a checkbox in section 3 at (408, 548) on xpath=//div[@class='Checkbox_section3']//input[@type='checkbox'] >> nth=2
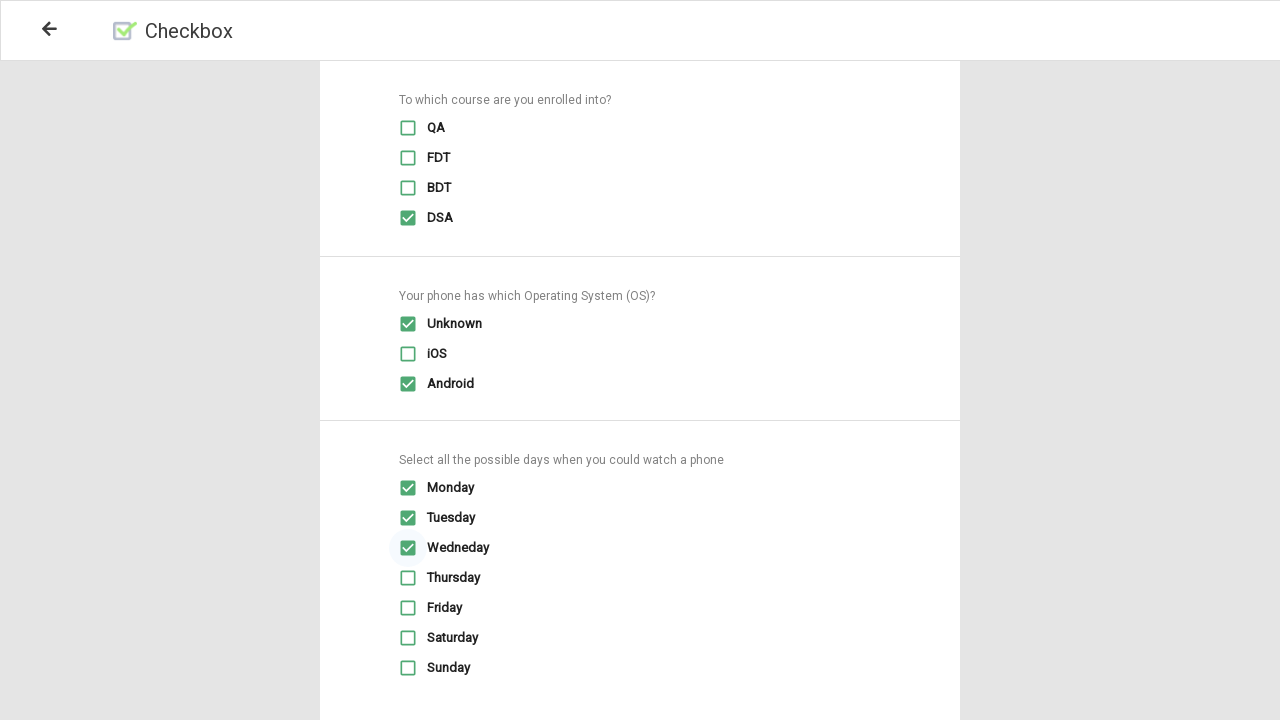

Waited 500ms after clicking checkbox in section 3
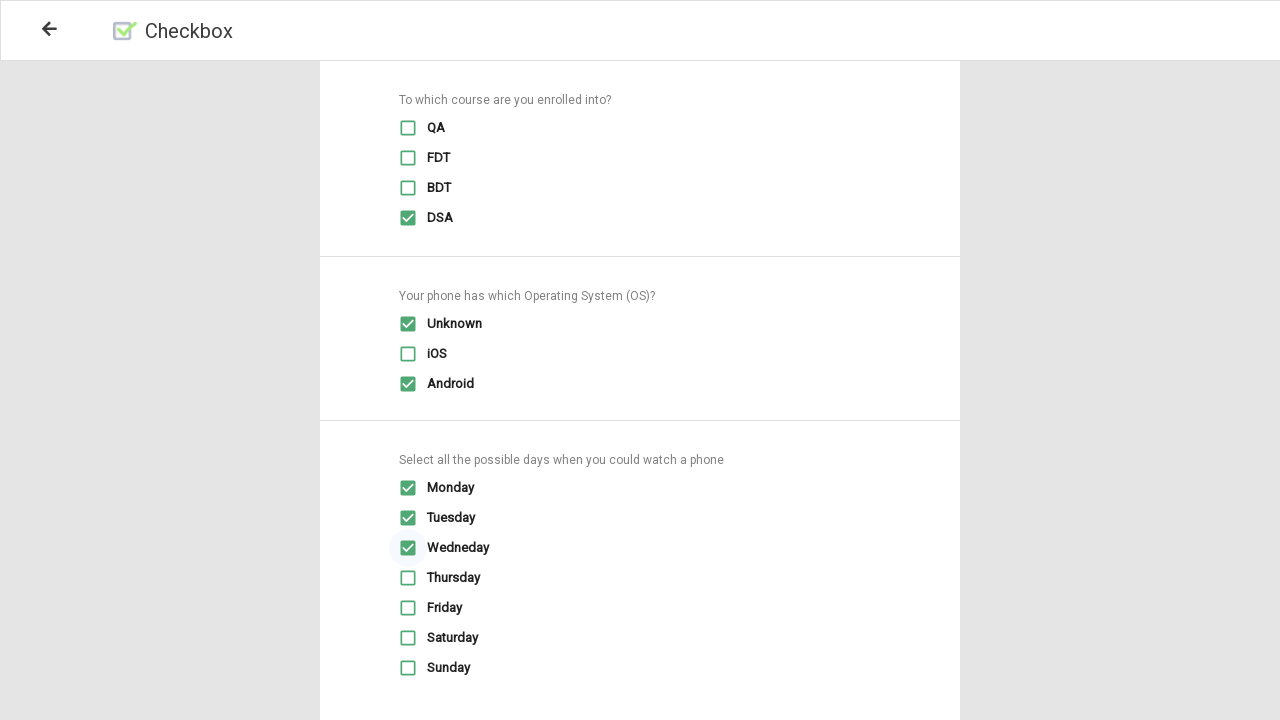

Clicked a checkbox in section 3 at (408, 578) on xpath=//div[@class='Checkbox_section3']//input[@type='checkbox'] >> nth=3
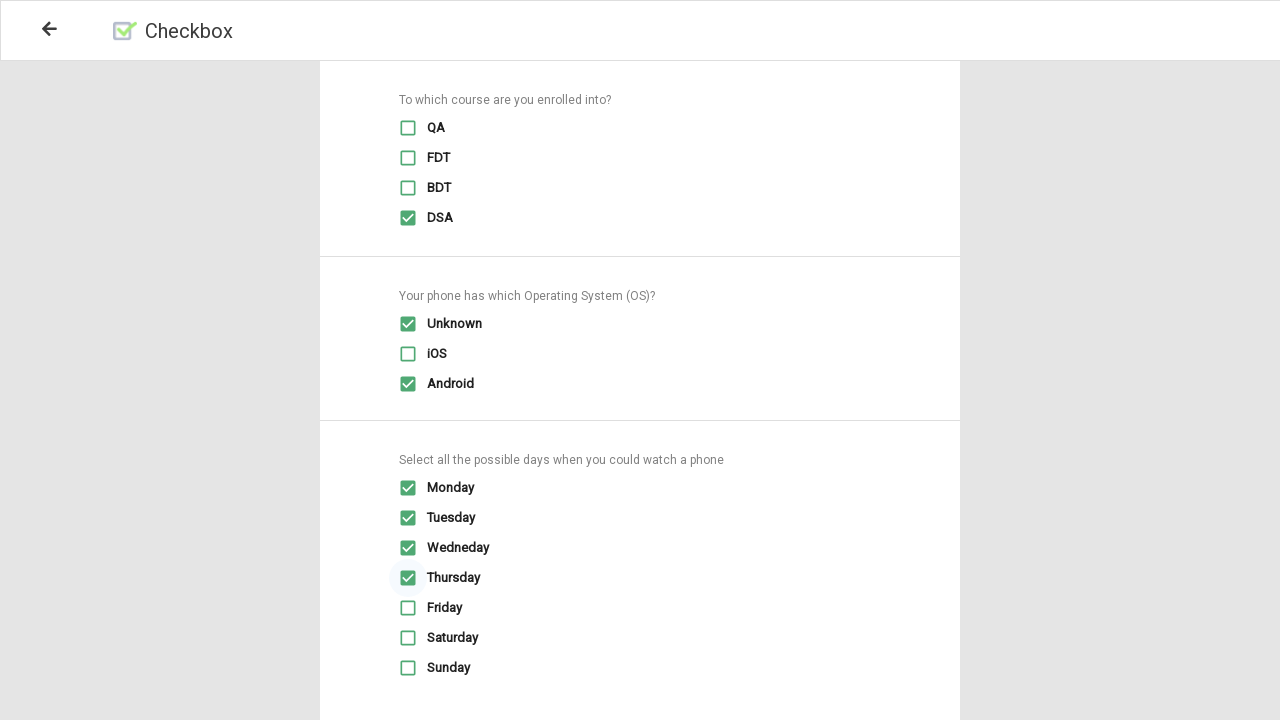

Waited 500ms after clicking checkbox in section 3
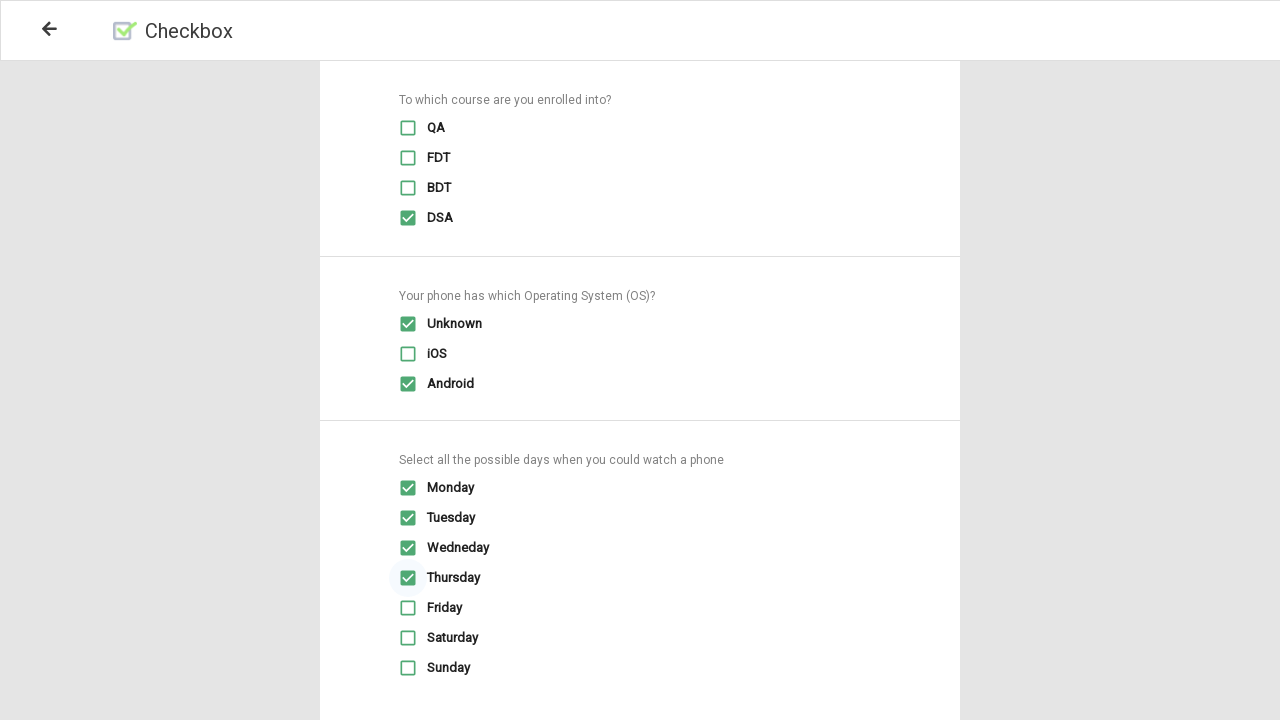

Clicked a checkbox in section 3 at (408, 608) on xpath=//div[@class='Checkbox_section3']//input[@type='checkbox'] >> nth=4
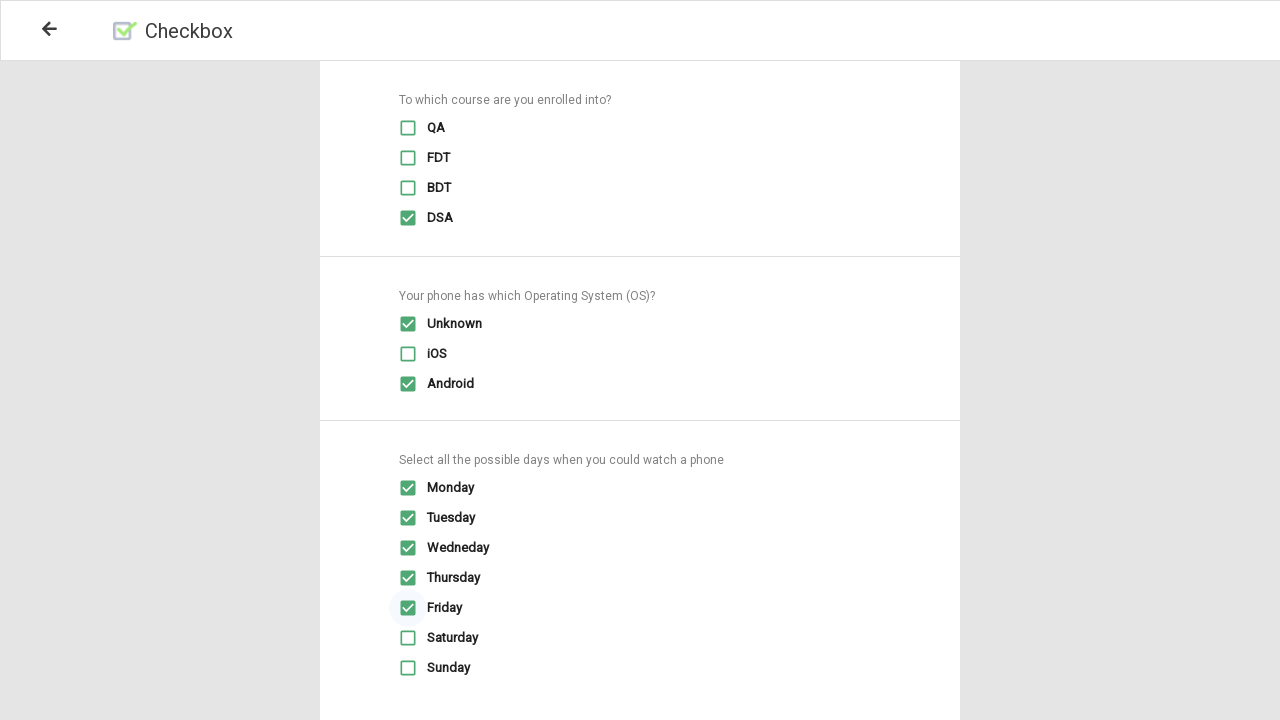

Waited 500ms after clicking checkbox in section 3
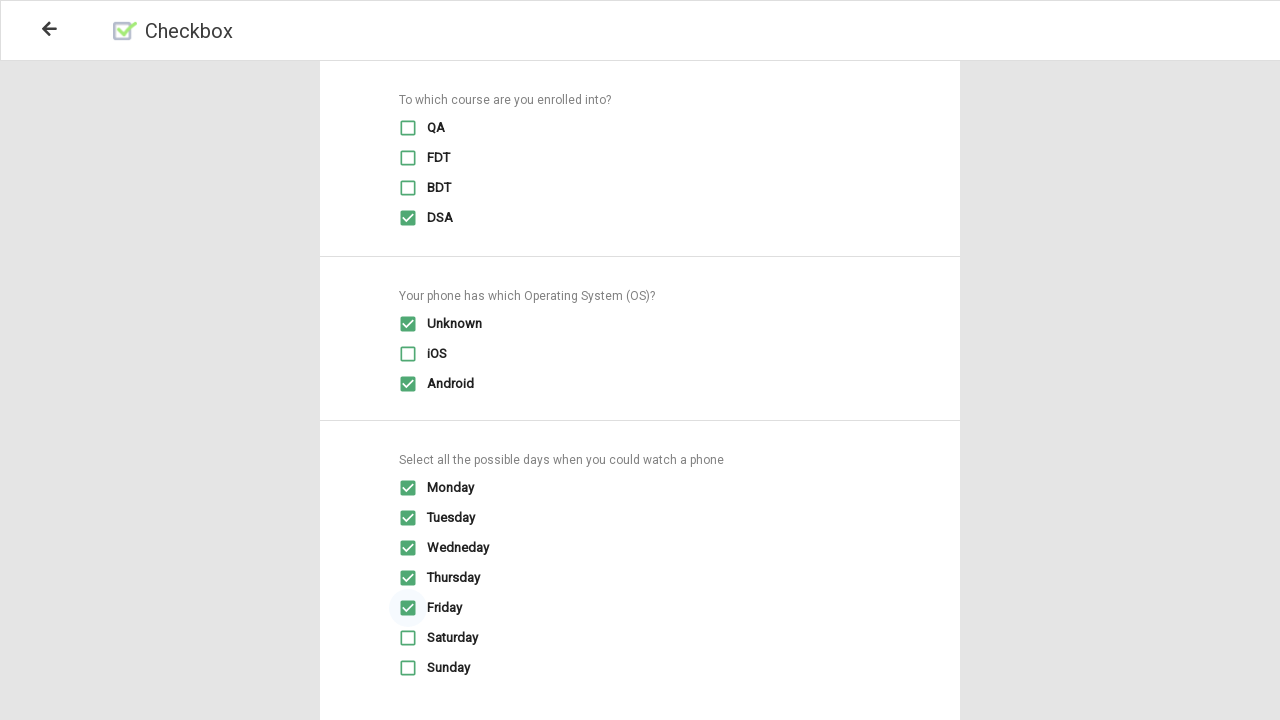

Clicked a checkbox in section 3 at (408, 638) on xpath=//div[@class='Checkbox_section3']//input[@type='checkbox'] >> nth=5
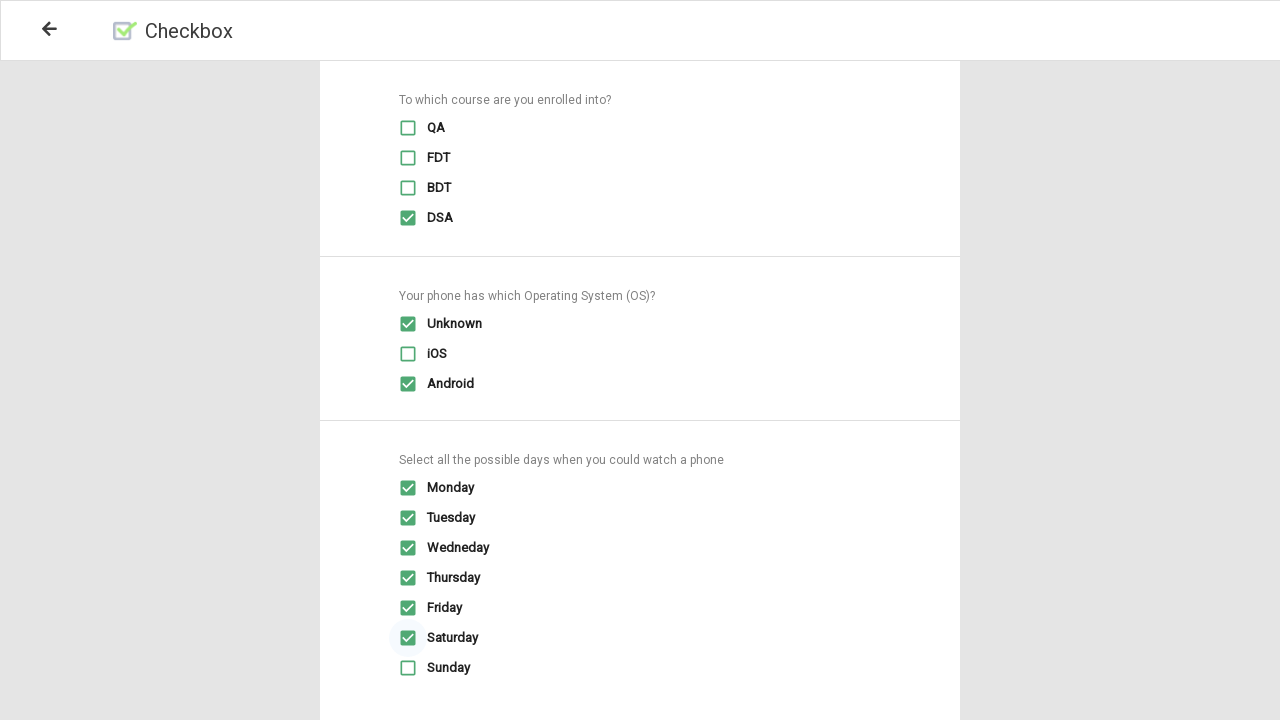

Waited 500ms after clicking checkbox in section 3
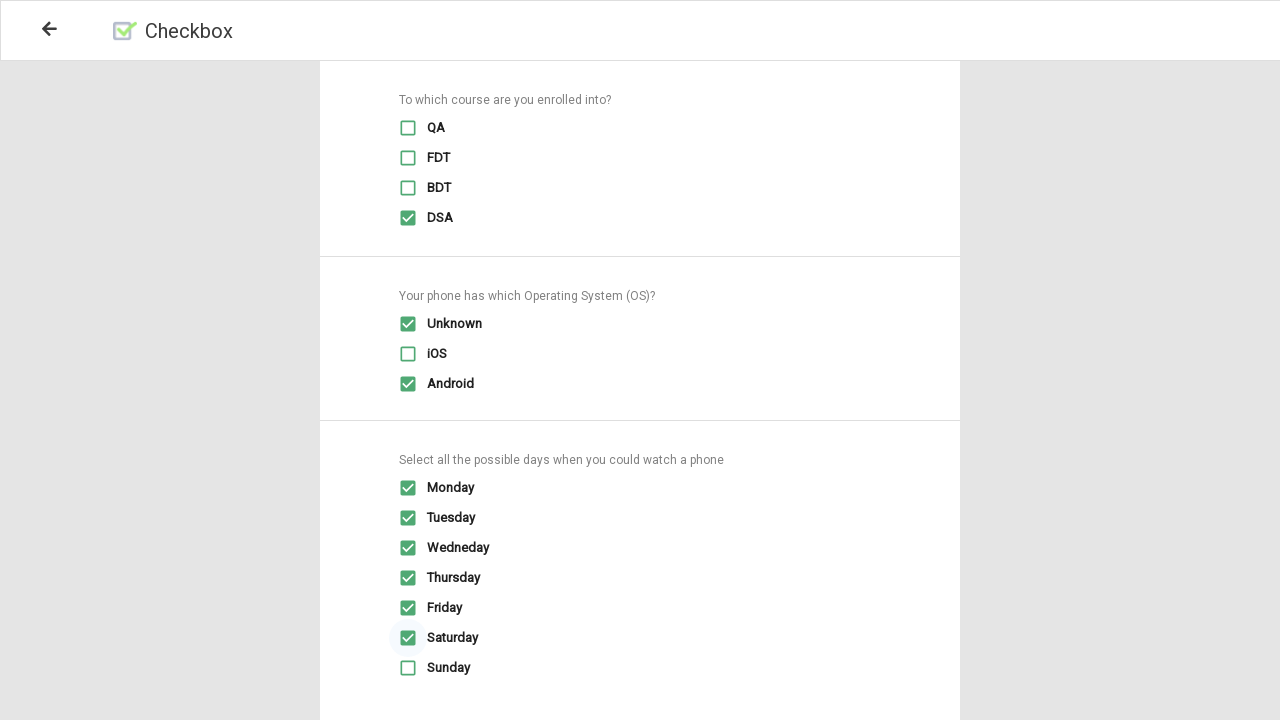

Clicked a checkbox in section 3 at (408, 668) on xpath=//div[@class='Checkbox_section3']//input[@type='checkbox'] >> nth=6
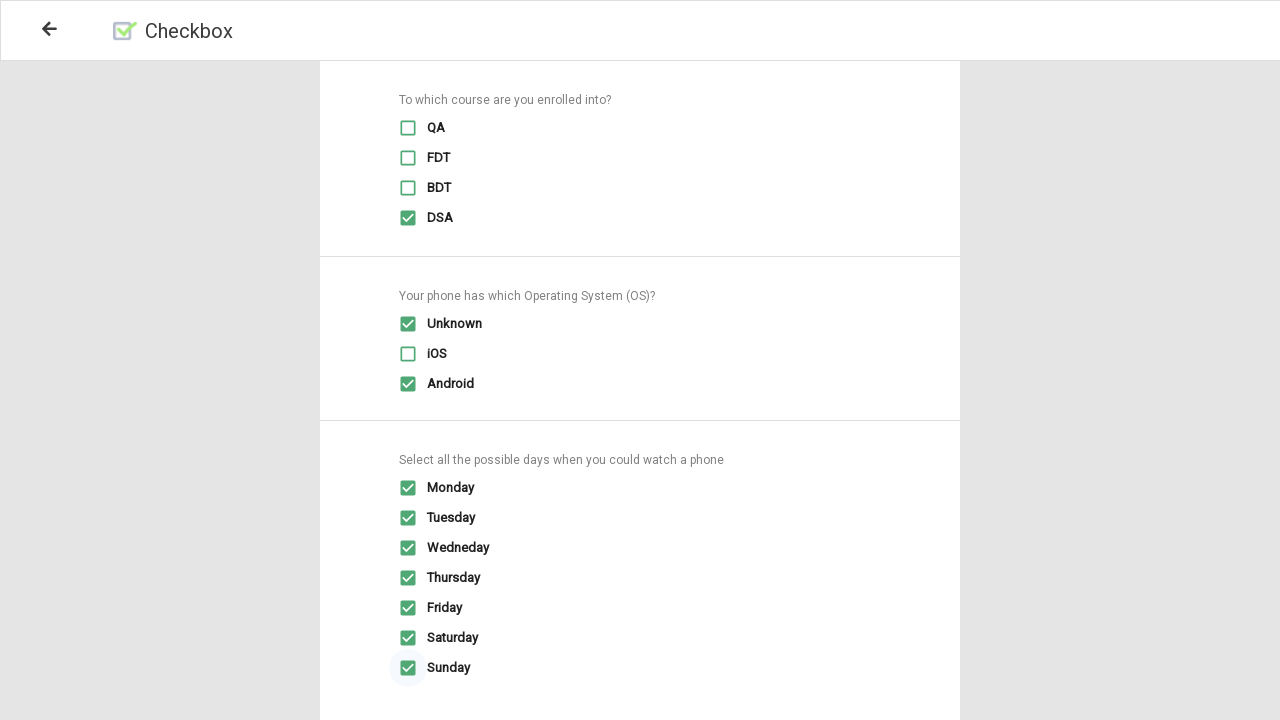

Waited 500ms after clicking checkbox in section 3
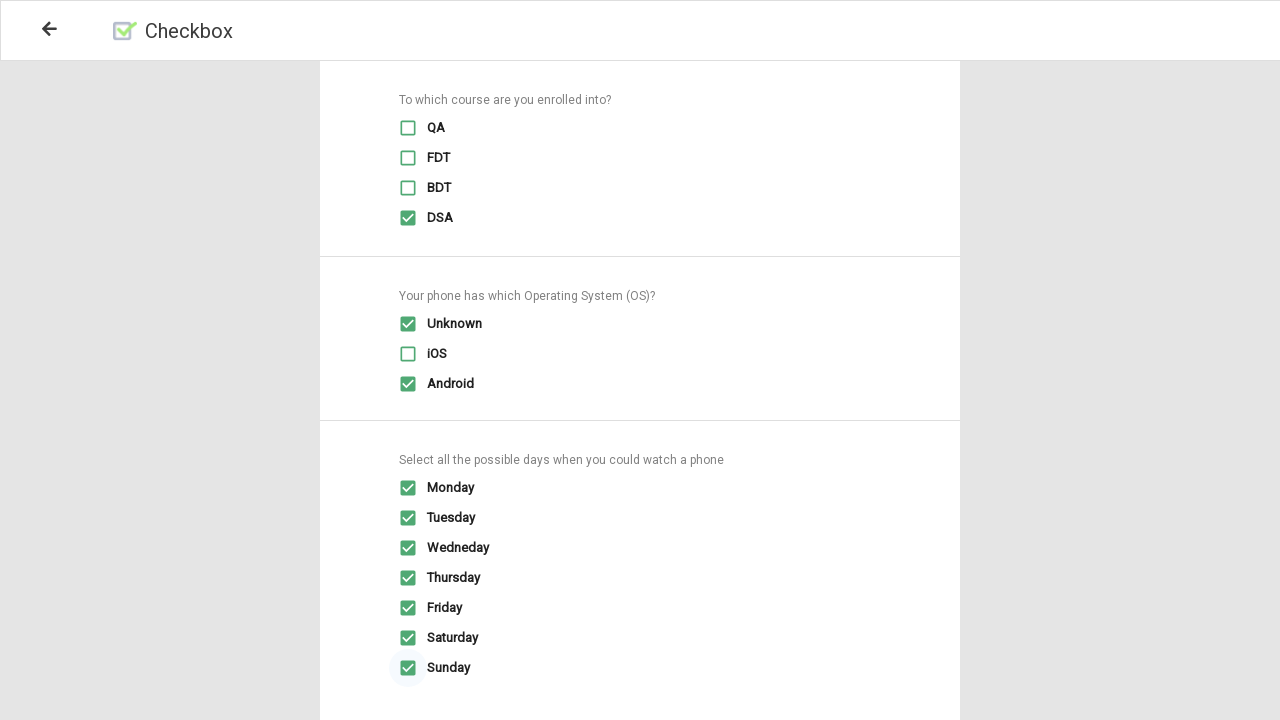

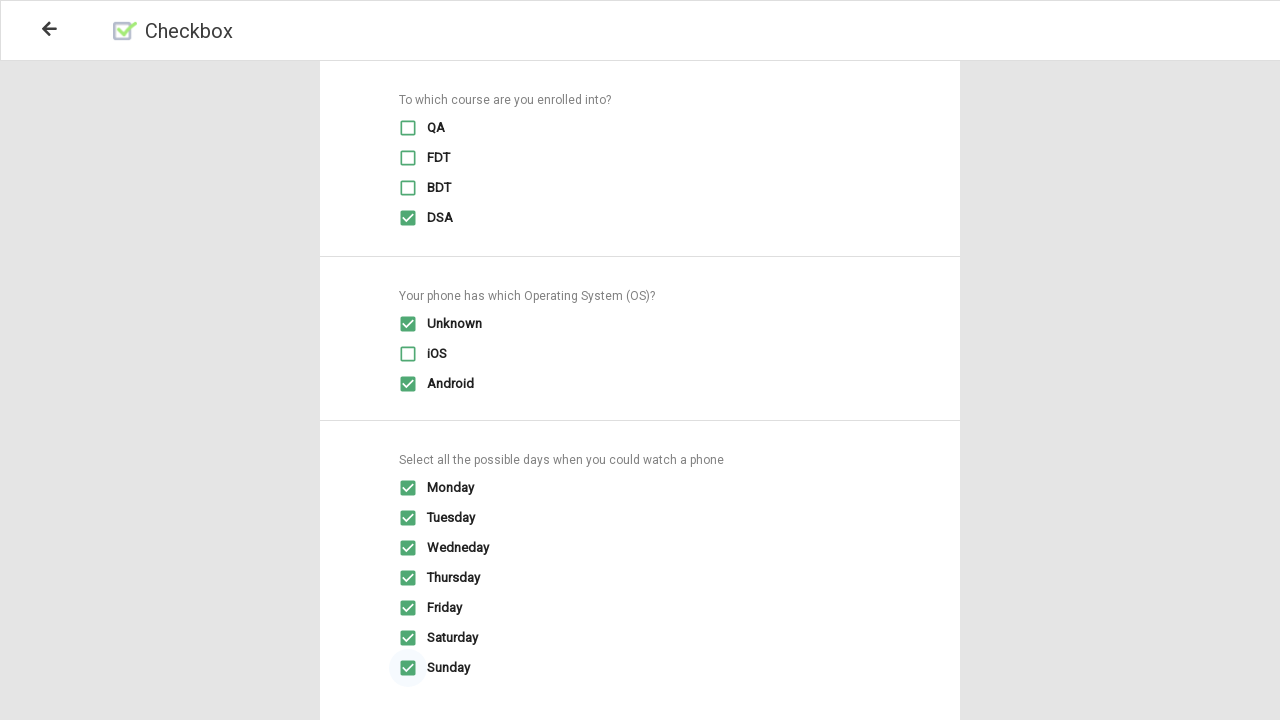